Tests password validation by entering only special characters in the password field of Mailchimp signup form

Starting URL: https://login.mailchimp.com/signup/

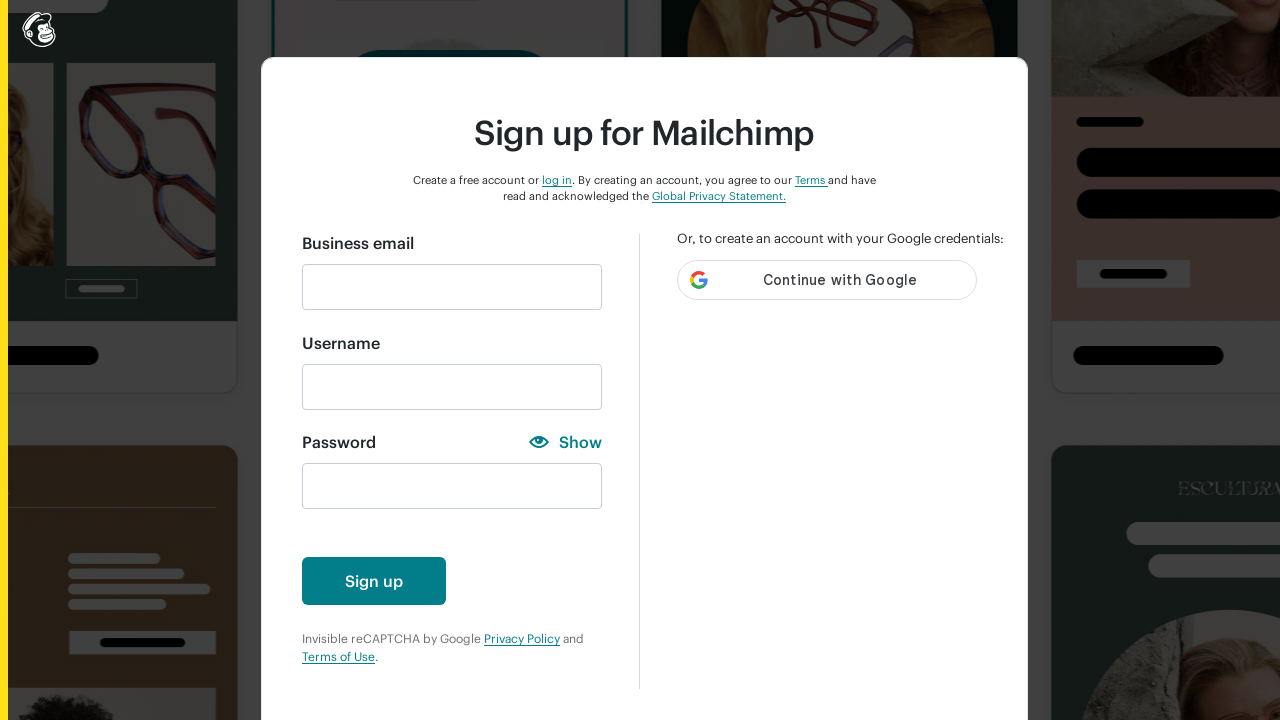

Filled email field with 'thu@mailinator.com' on input#email
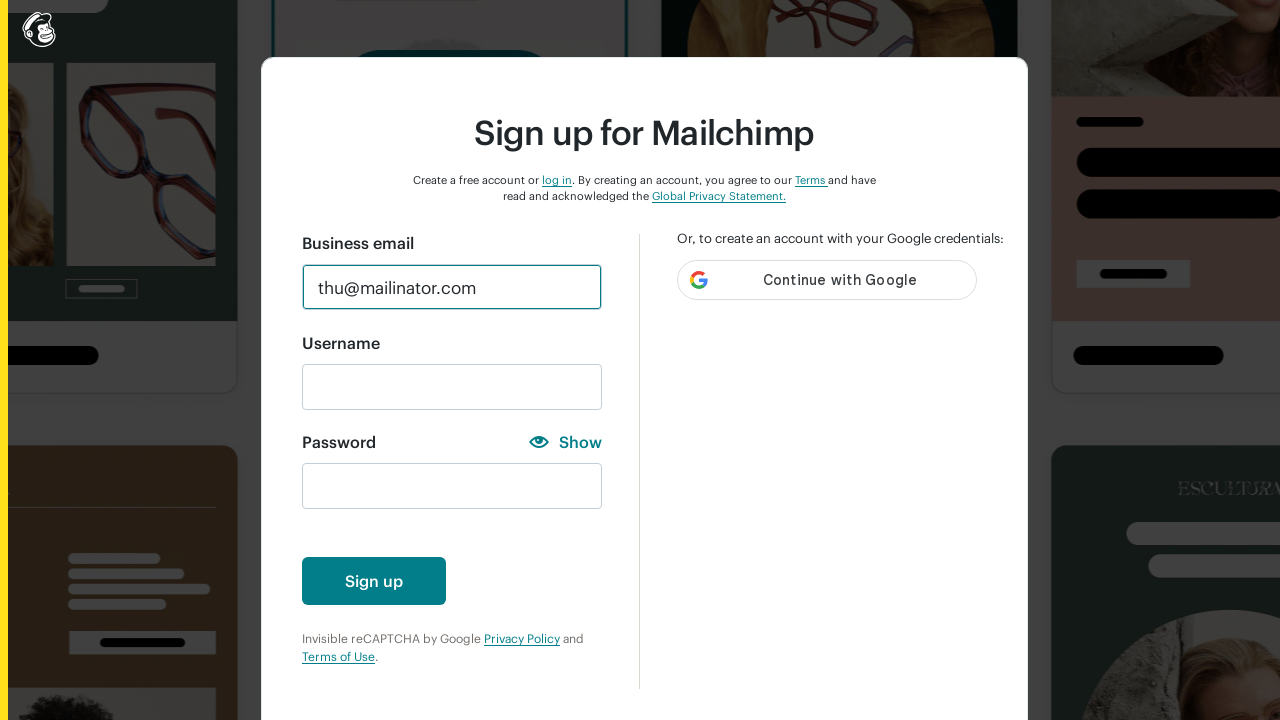

Filled username field with 'thu' on input#new_username
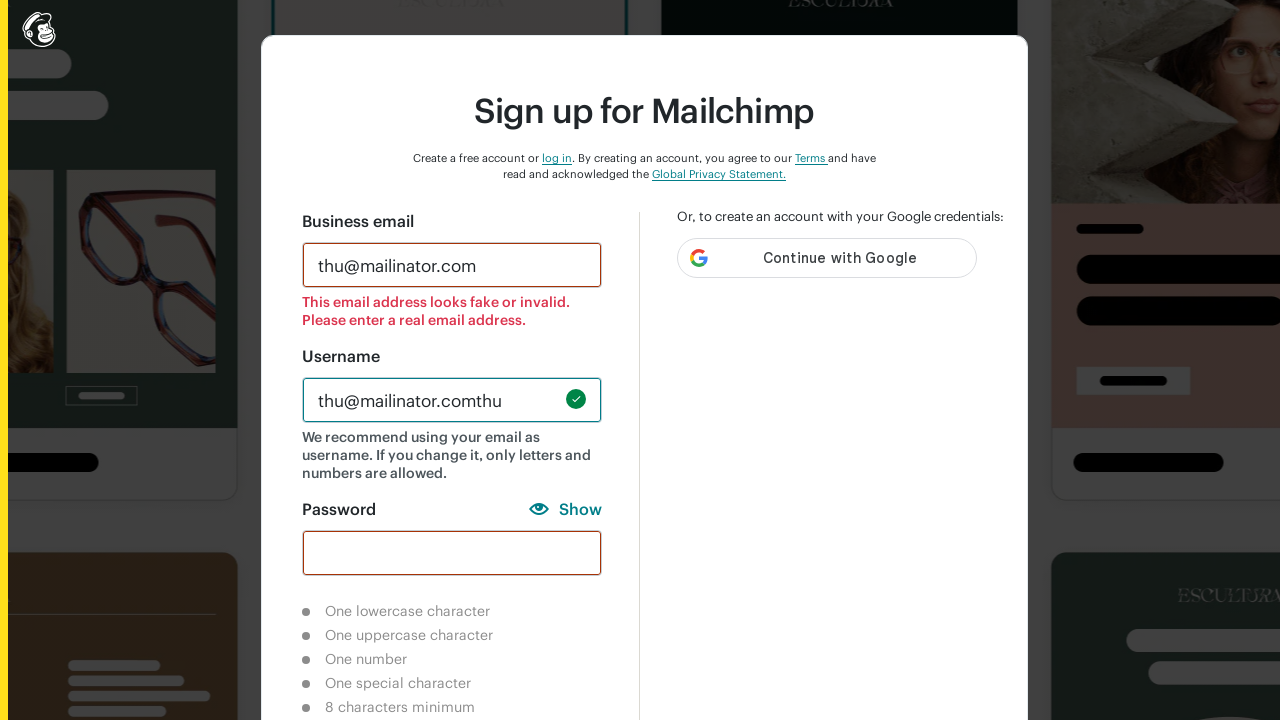

Filled password field with special characters '!@#' on input#new_password
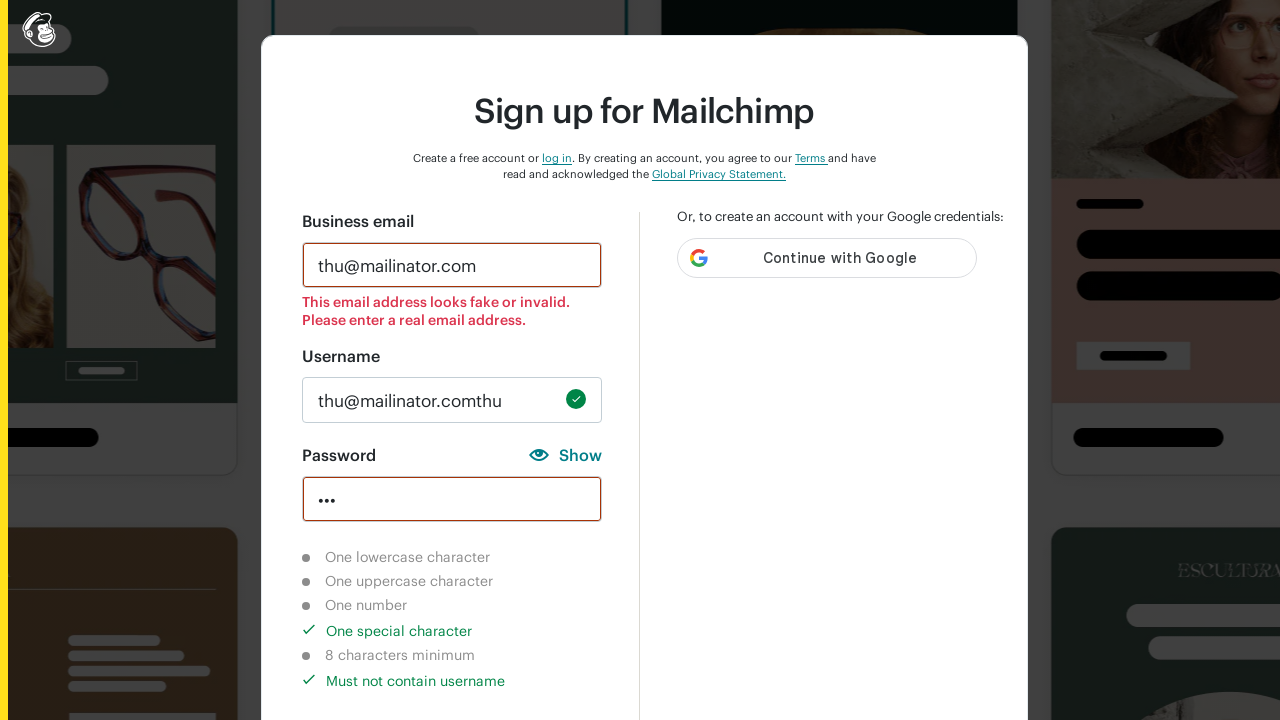

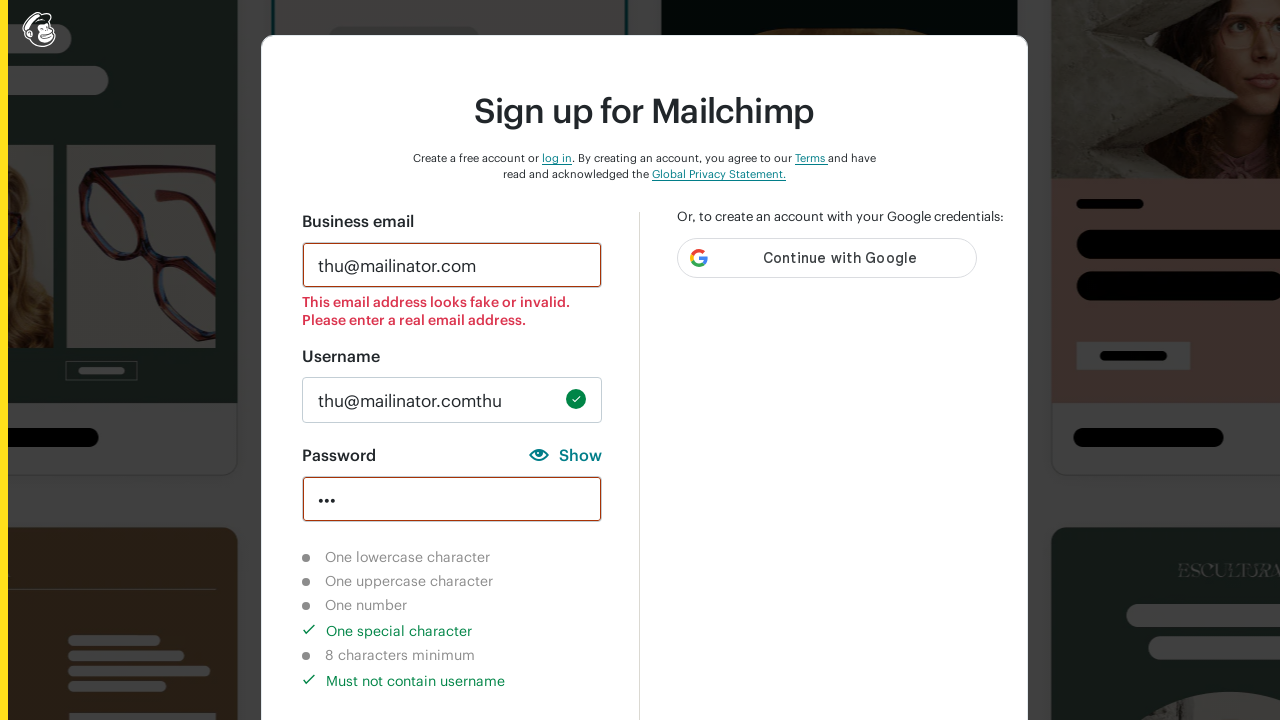